Tests login form validation by entering username, entering then clearing password, and clicking login to verify "Password is required" error message appears

Starting URL: https://www.saucedemo.com/

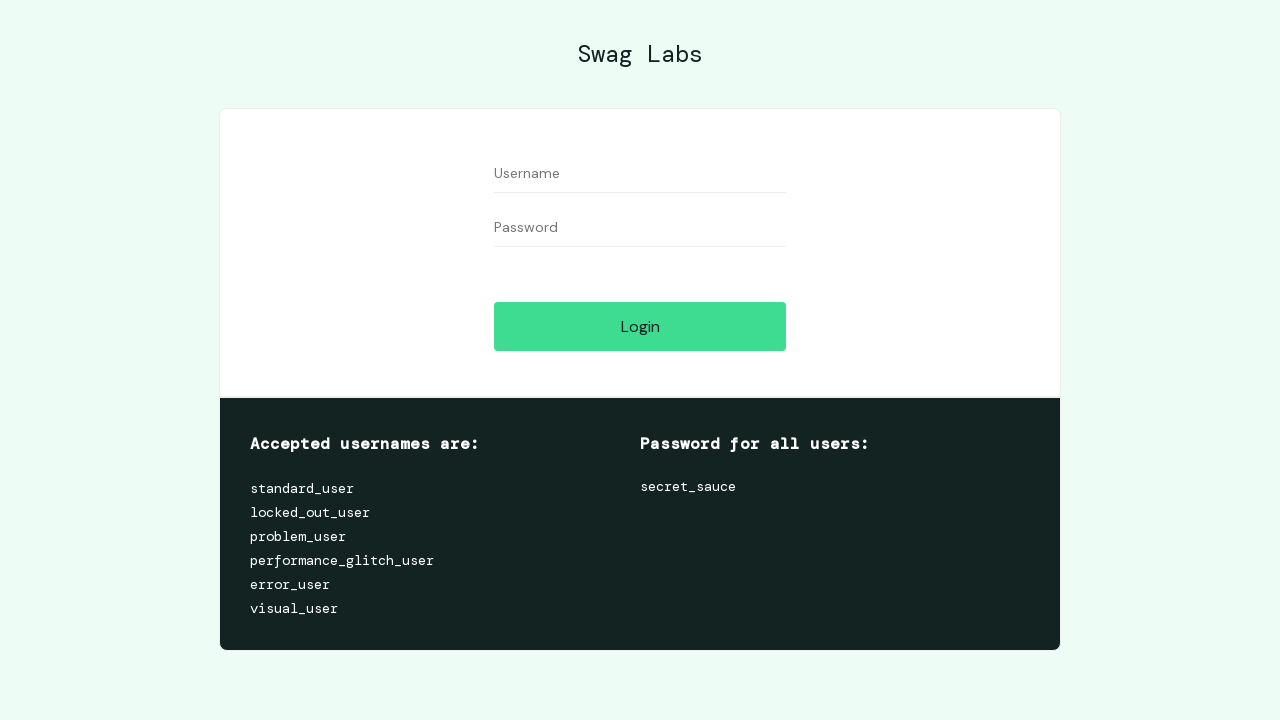

Entered username 'standard_user' into the Username field on input[data-test='username']
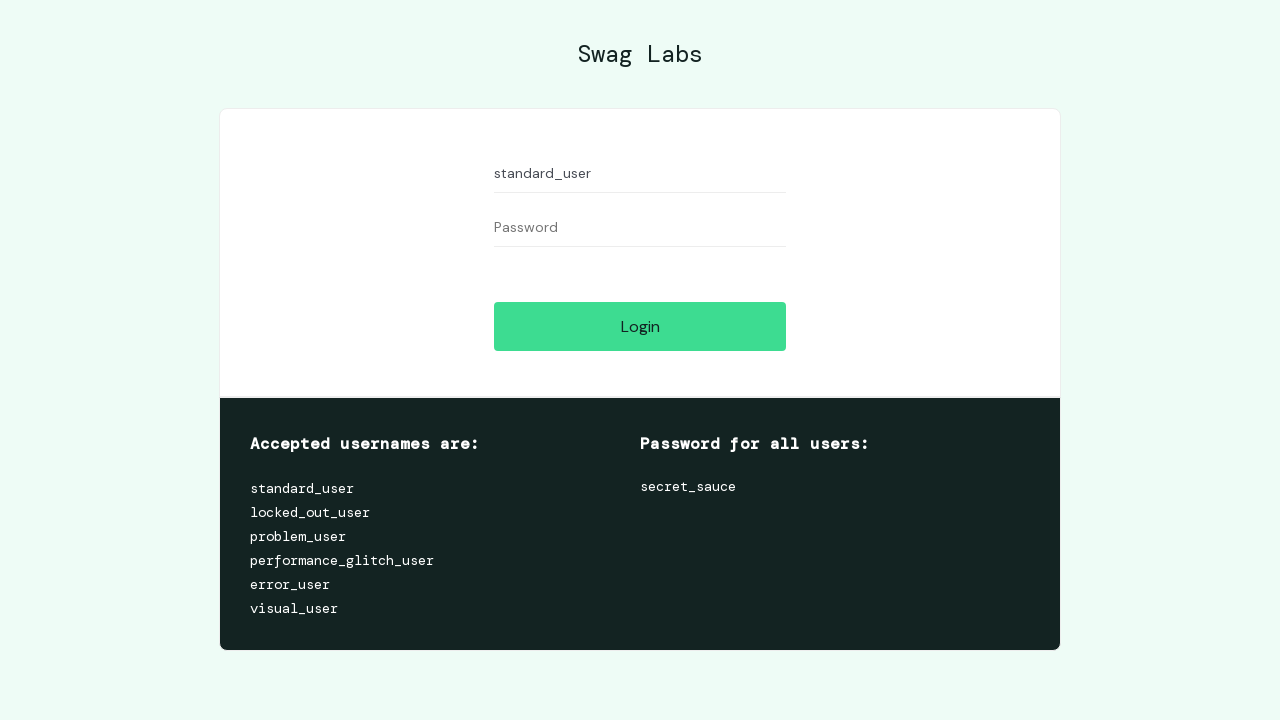

Entered password into the Password field on input[data-test='password']
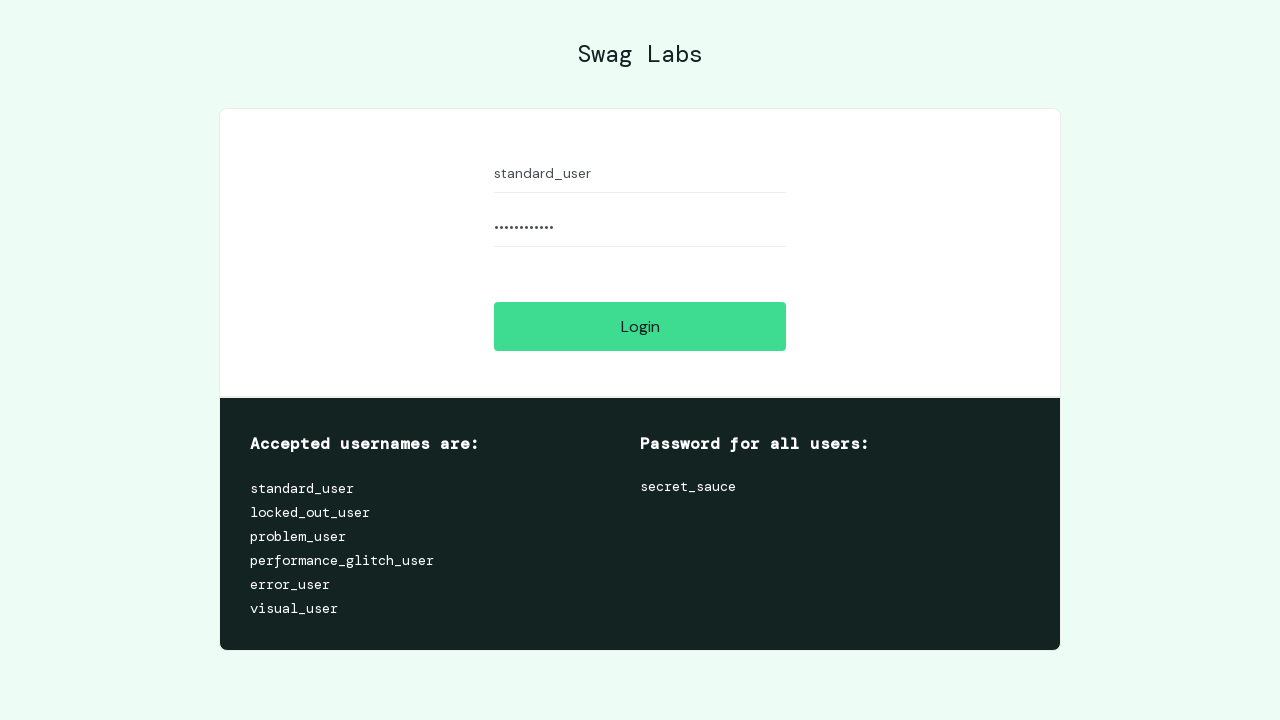

Cleared the Password field on input[data-test='password']
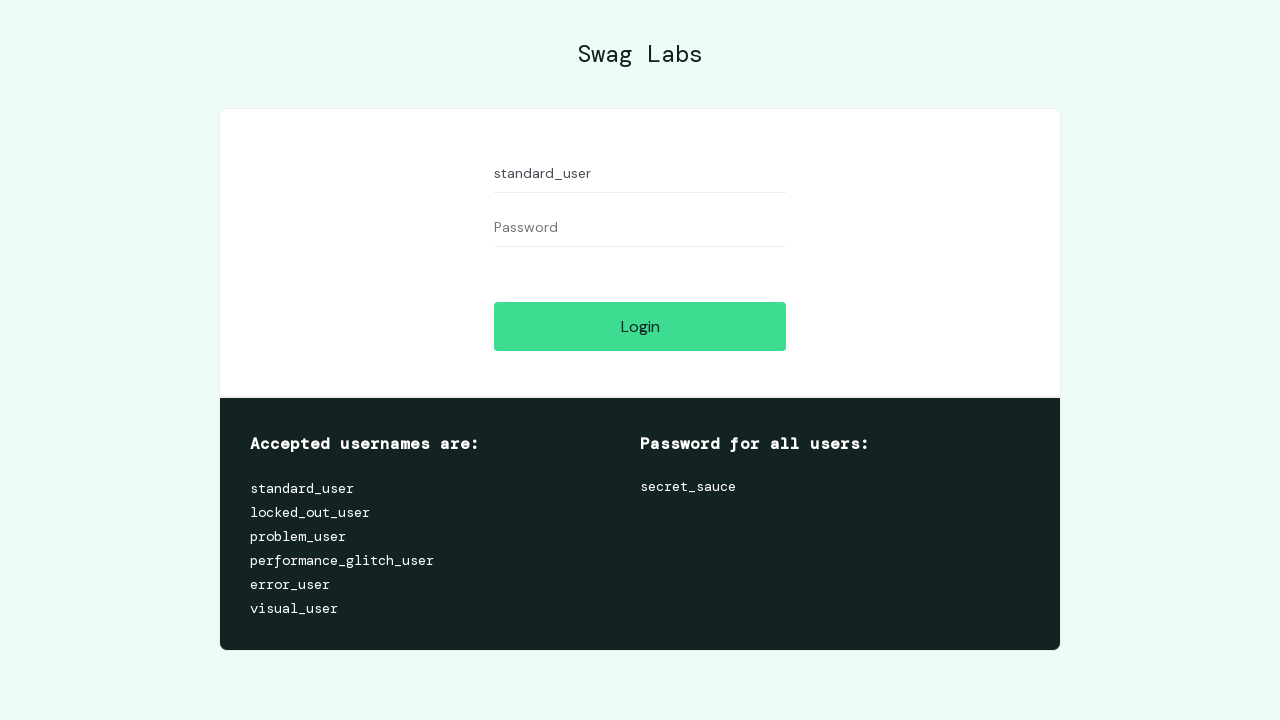

Clicked the Login button at (640, 326) on input[data-test='login-button']
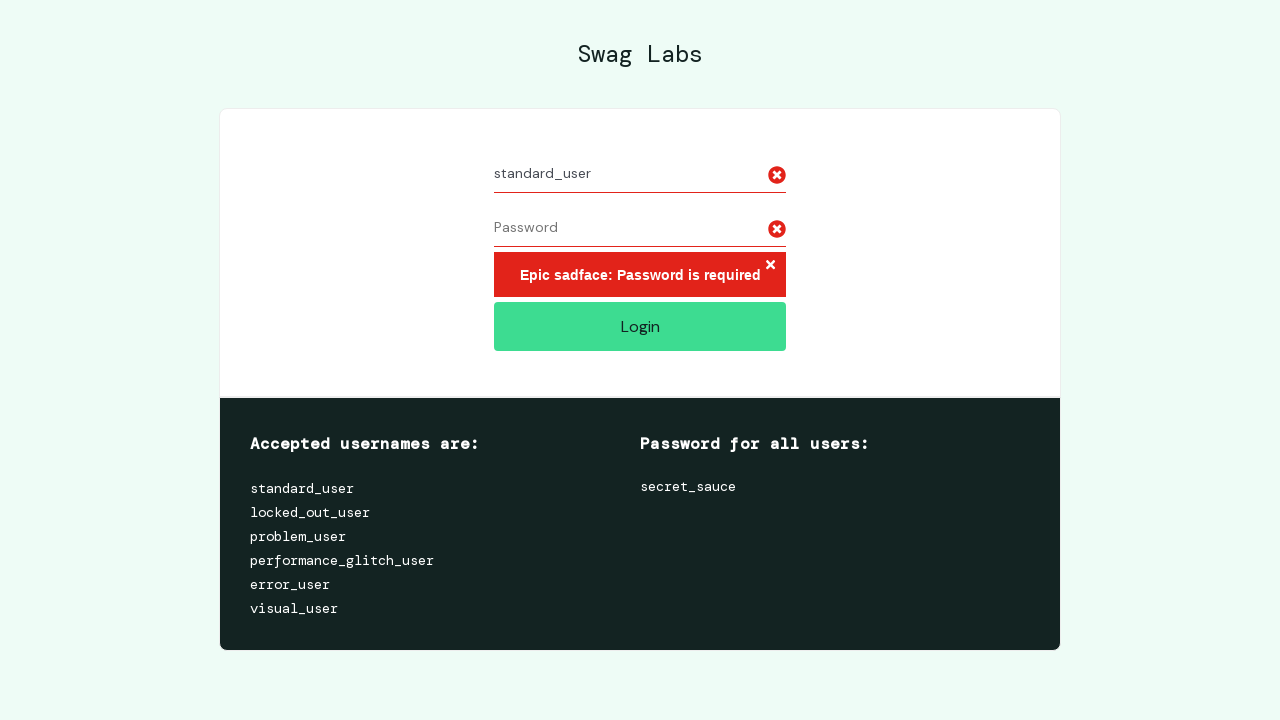

Password is required error message appeared
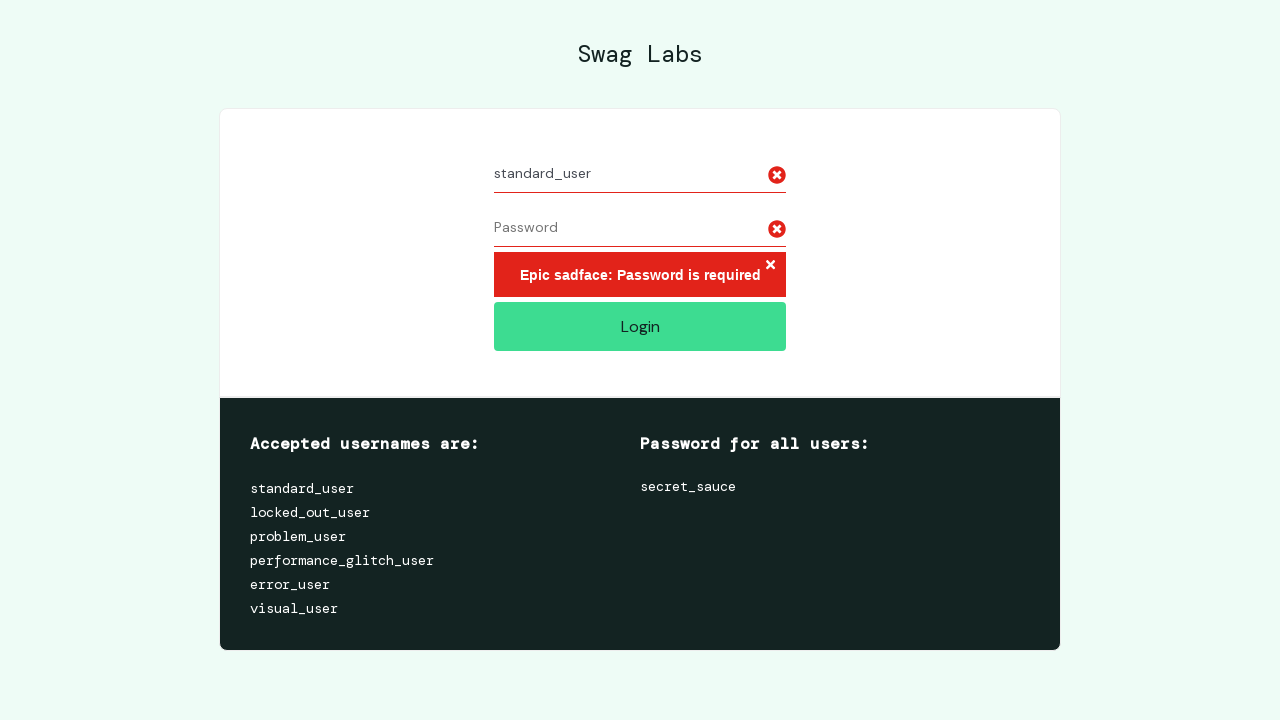

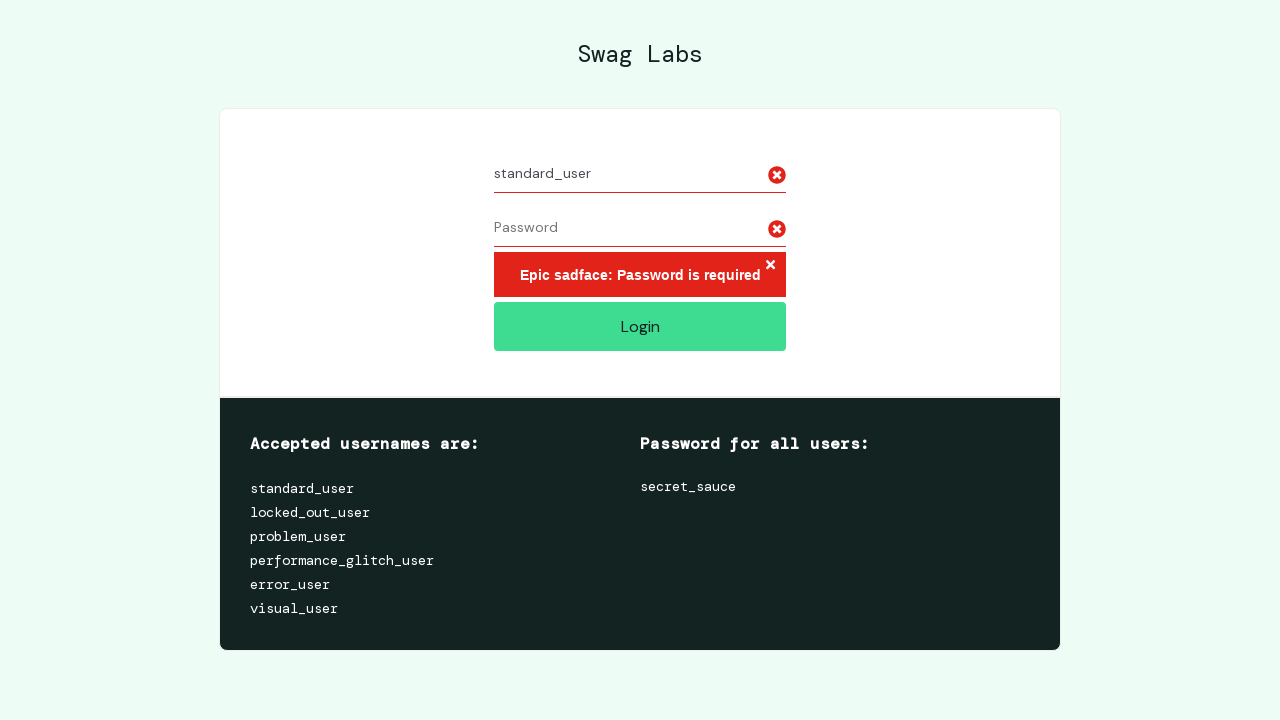